Tests dynamic loading with insufficient wait time to demonstrate timing issues

Starting URL: https://automationfc.github.io/dynamic-loading/

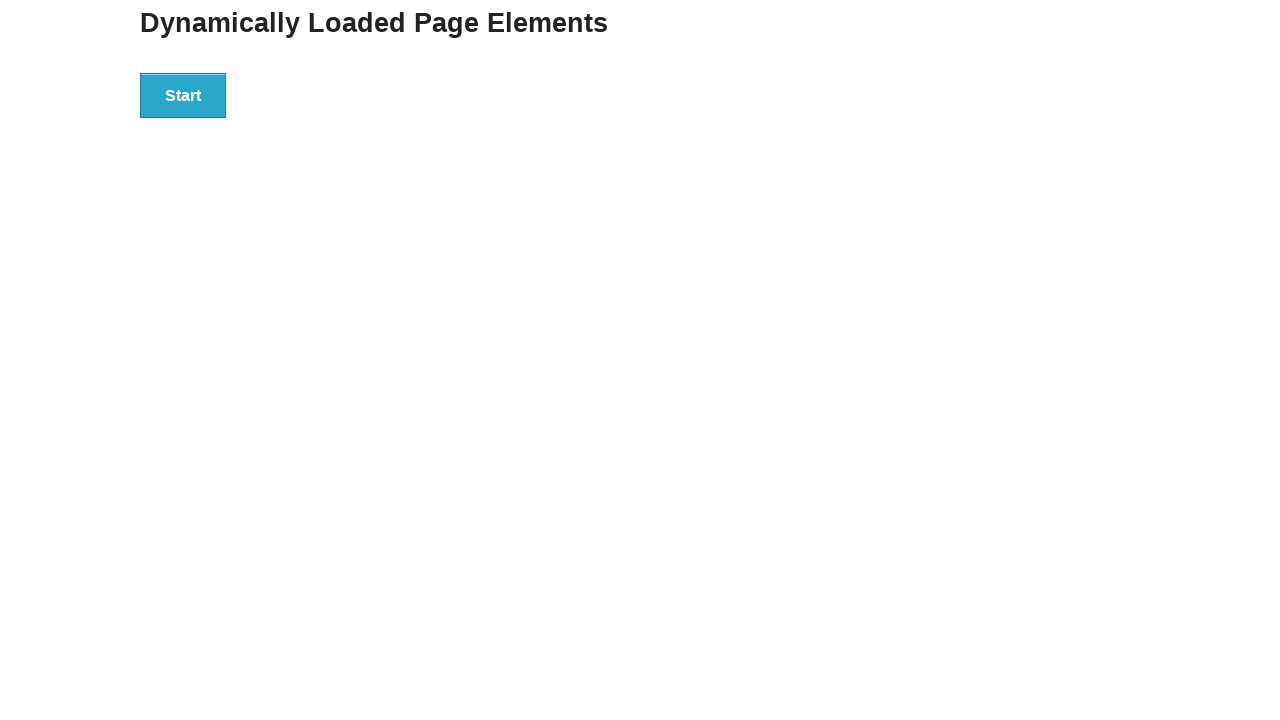

Clicked the start button to trigger dynamic loading at (183, 95) on xpath=//div[@id='start']/button
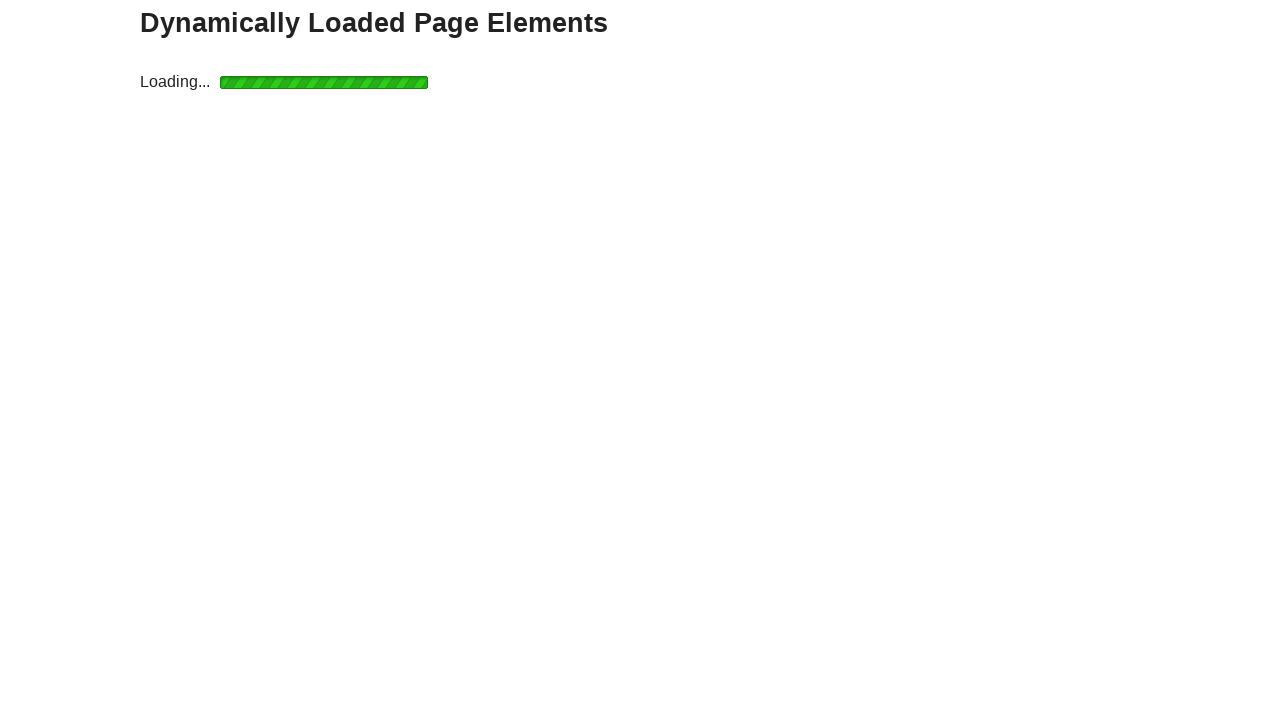

Waited 3 seconds (insufficient wait time to demonstrate timing issues)
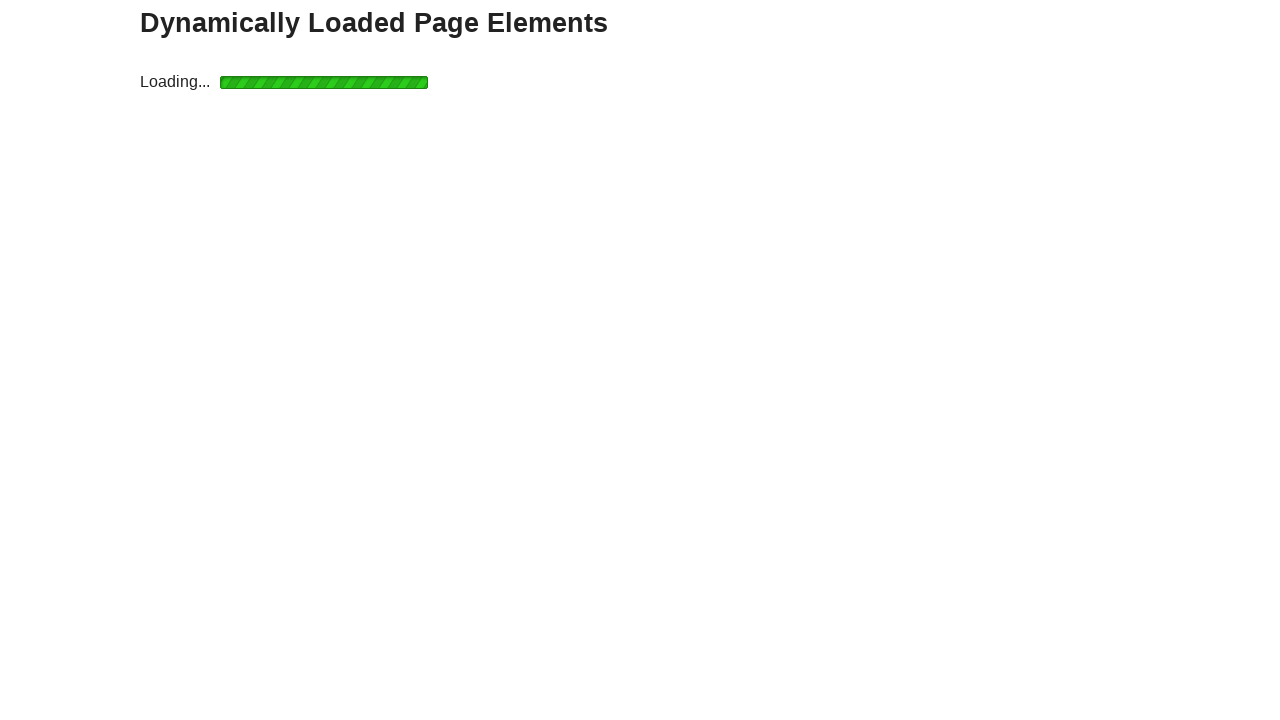

Asserted that finish text equals 'Hello World!' (may fail due to insufficient wait time)
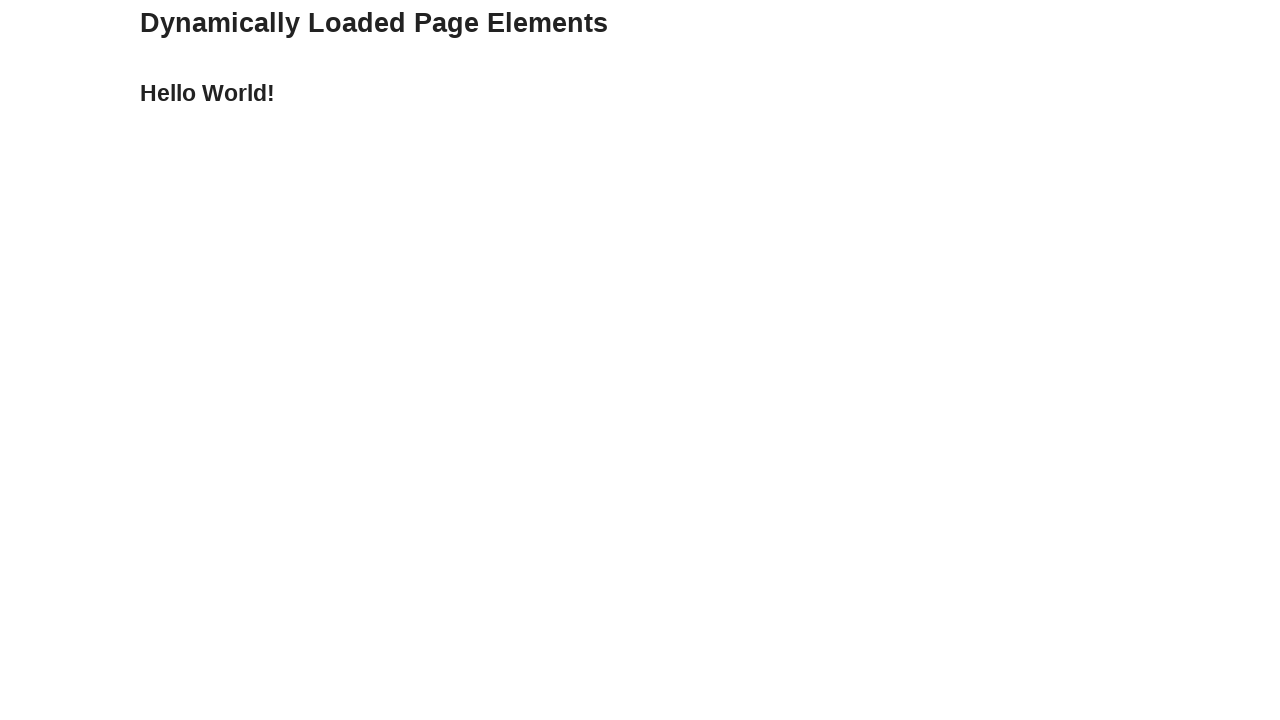

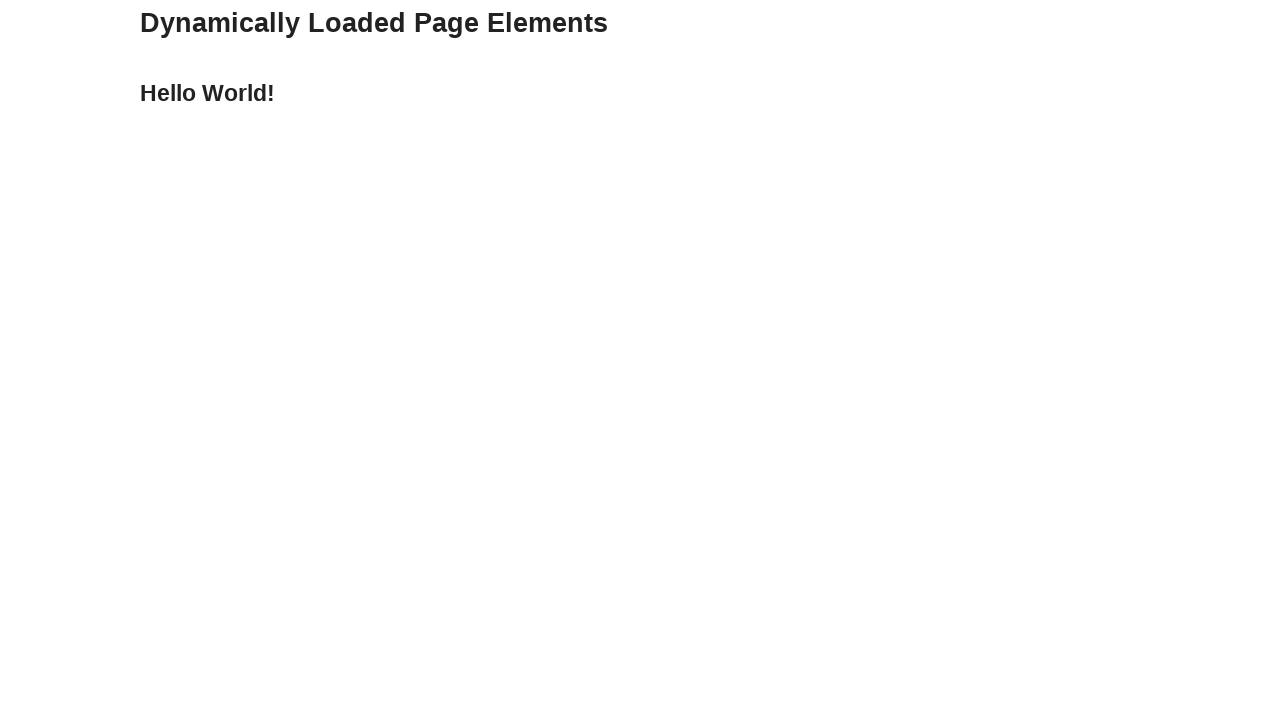